Solves a math problem by extracting a value from the page, calculating the result using a formula, and filling in the answer along with selecting checkboxes before submitting the form

Starting URL: https://suninjuly.github.io/math.html

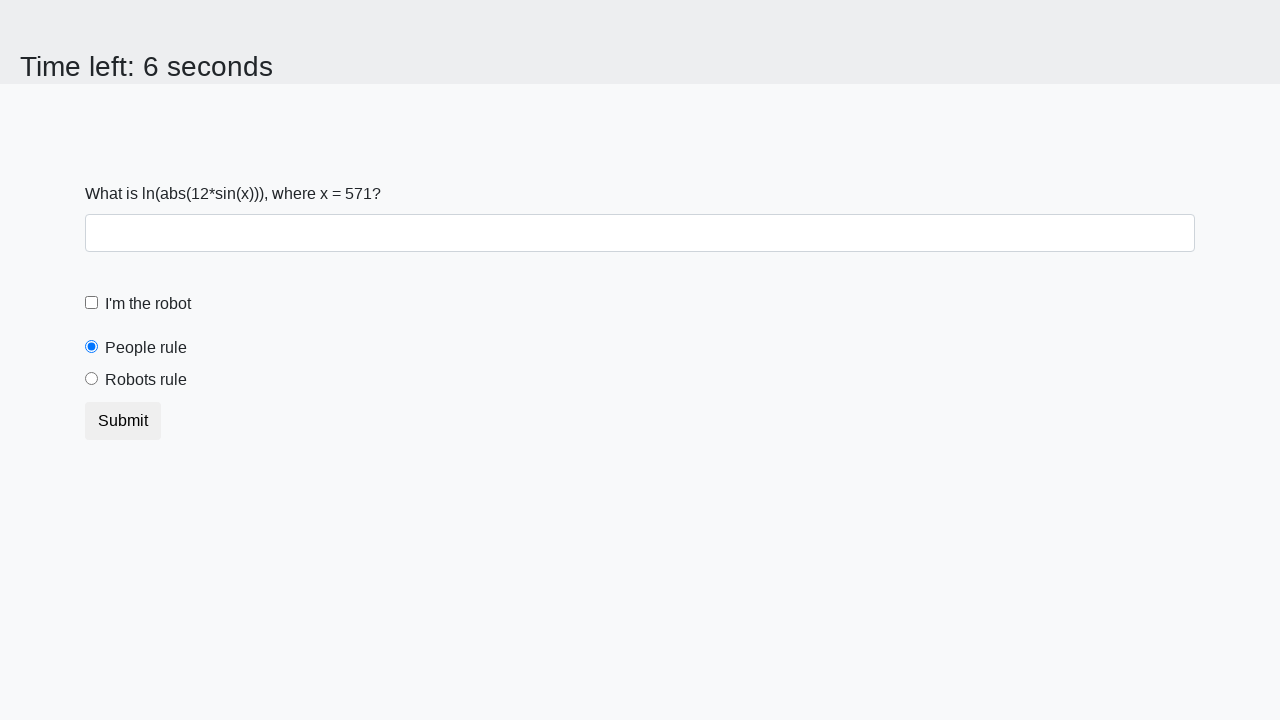

Located the input value element
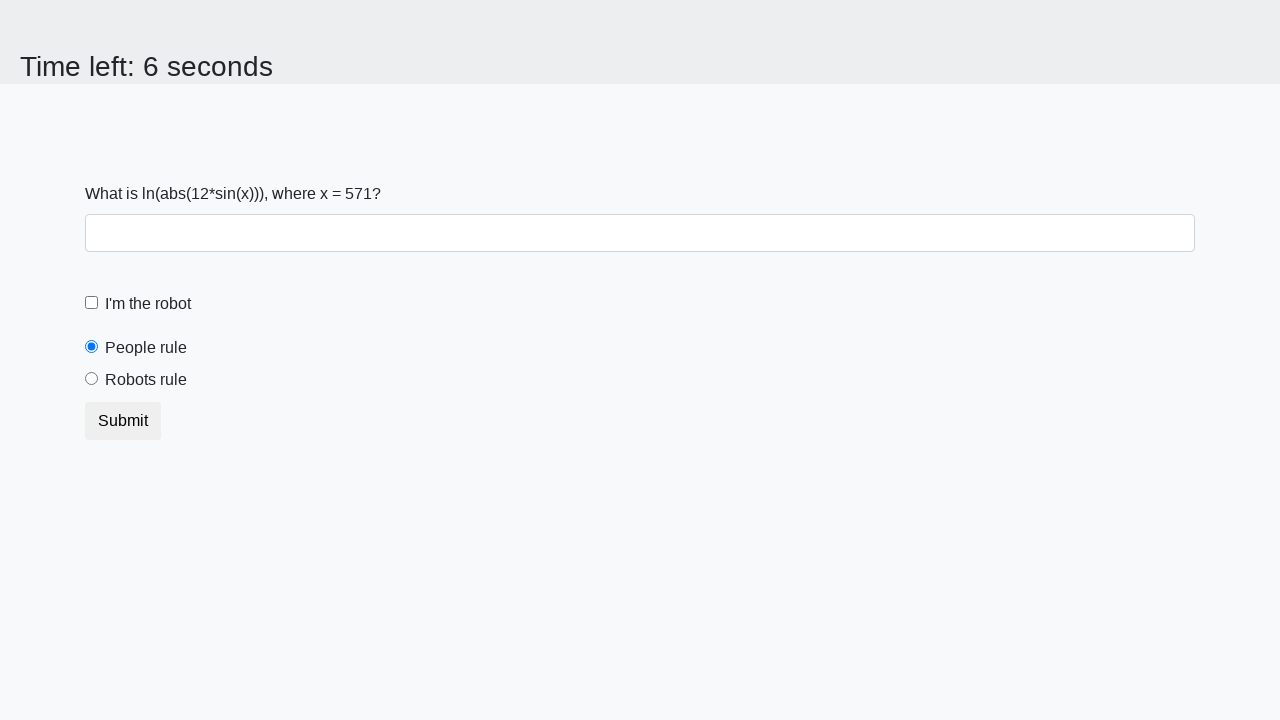

Extracted input value from page: 571
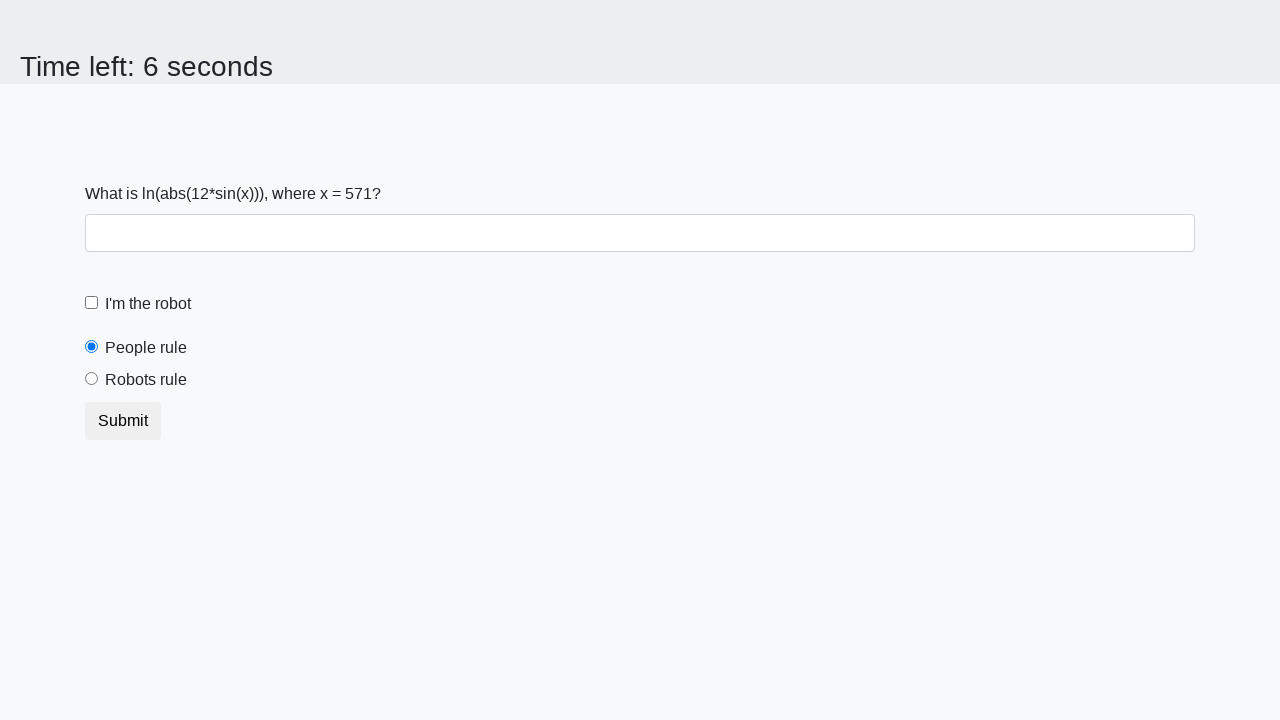

Calculated answer using formula: 2.1225539677169705
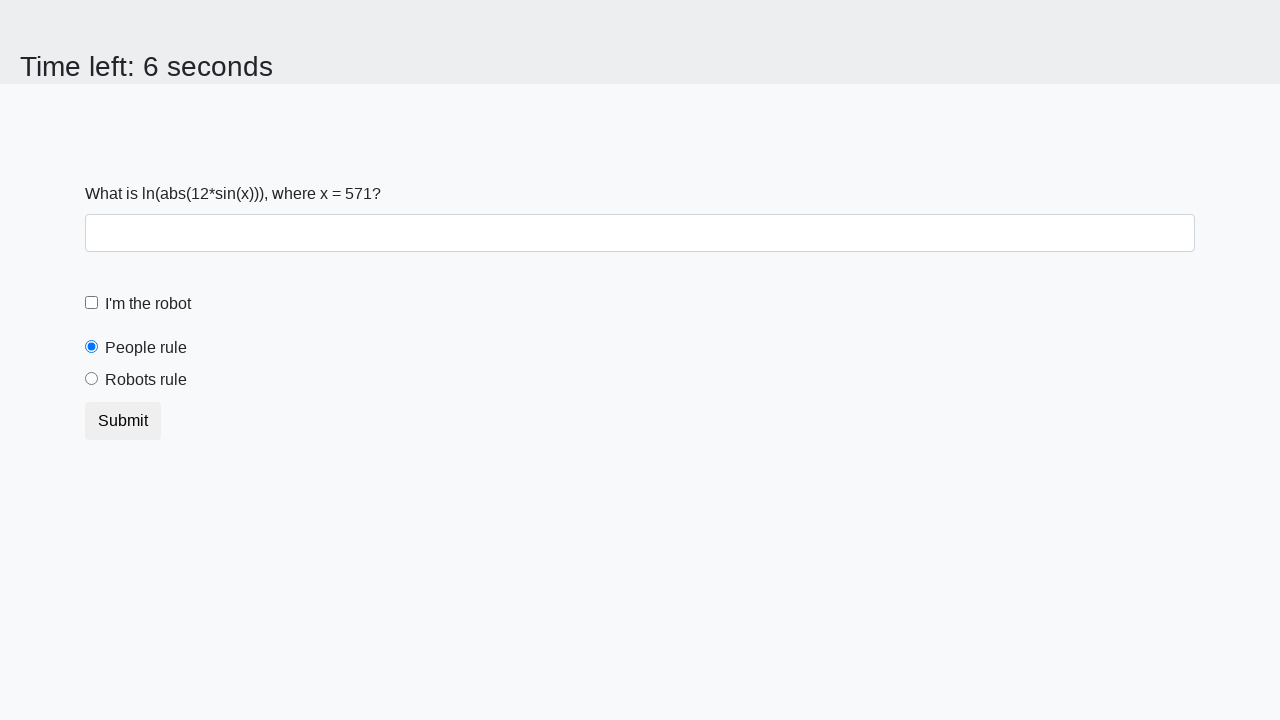

Filled answer field with calculated value: 2.1225539677169705 on input#answer
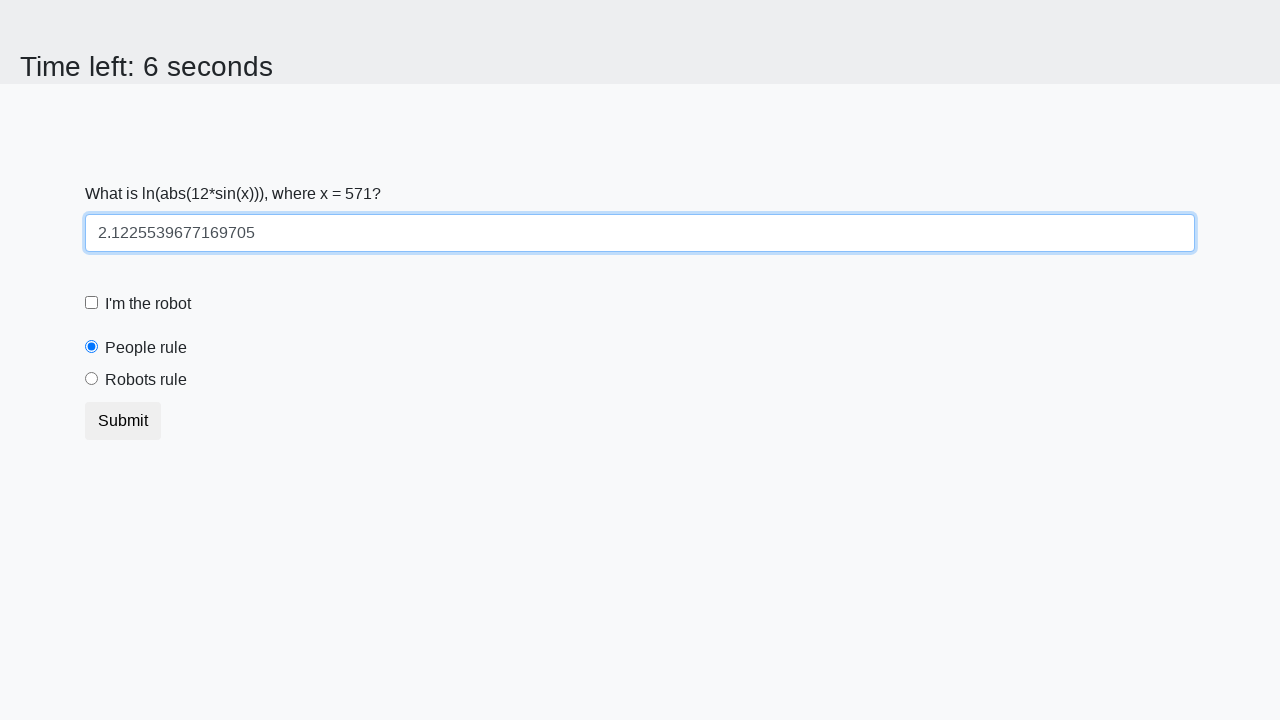

Clicked the robot checkbox at (148, 304) on label[for='robotCheckbox']
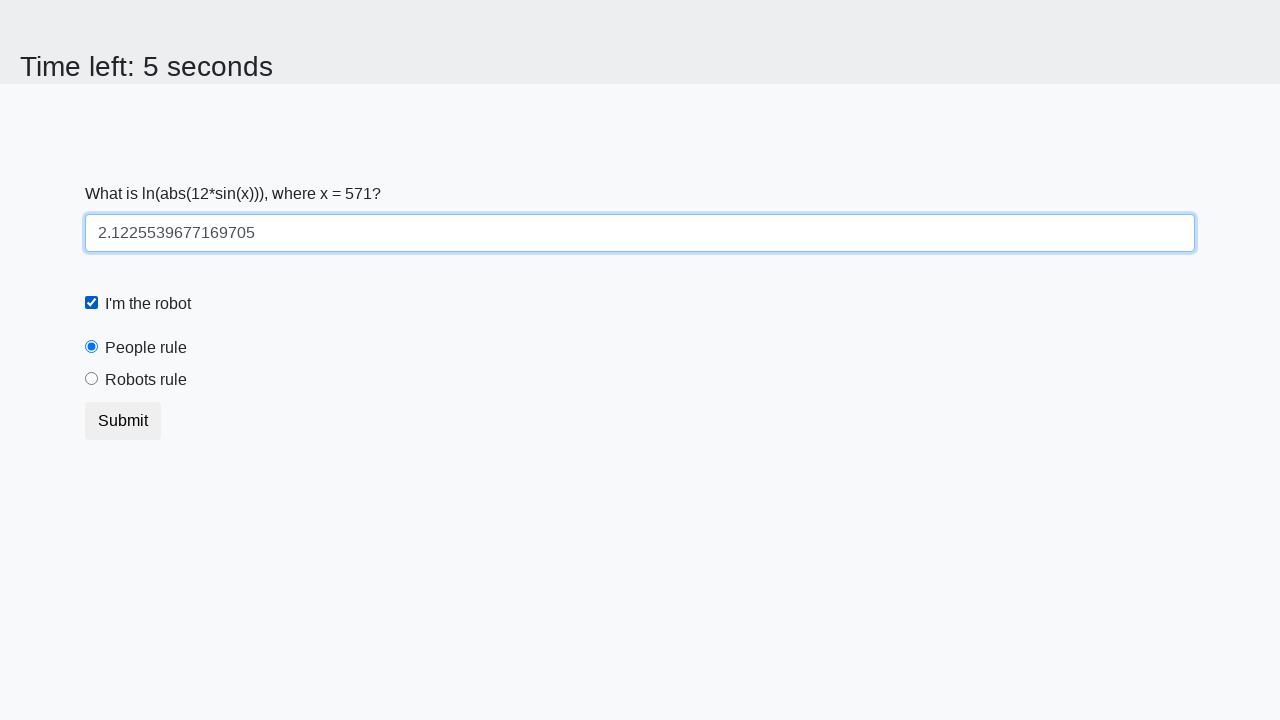

Clicked the robots rule checkbox at (146, 380) on label[for='robotsRule']
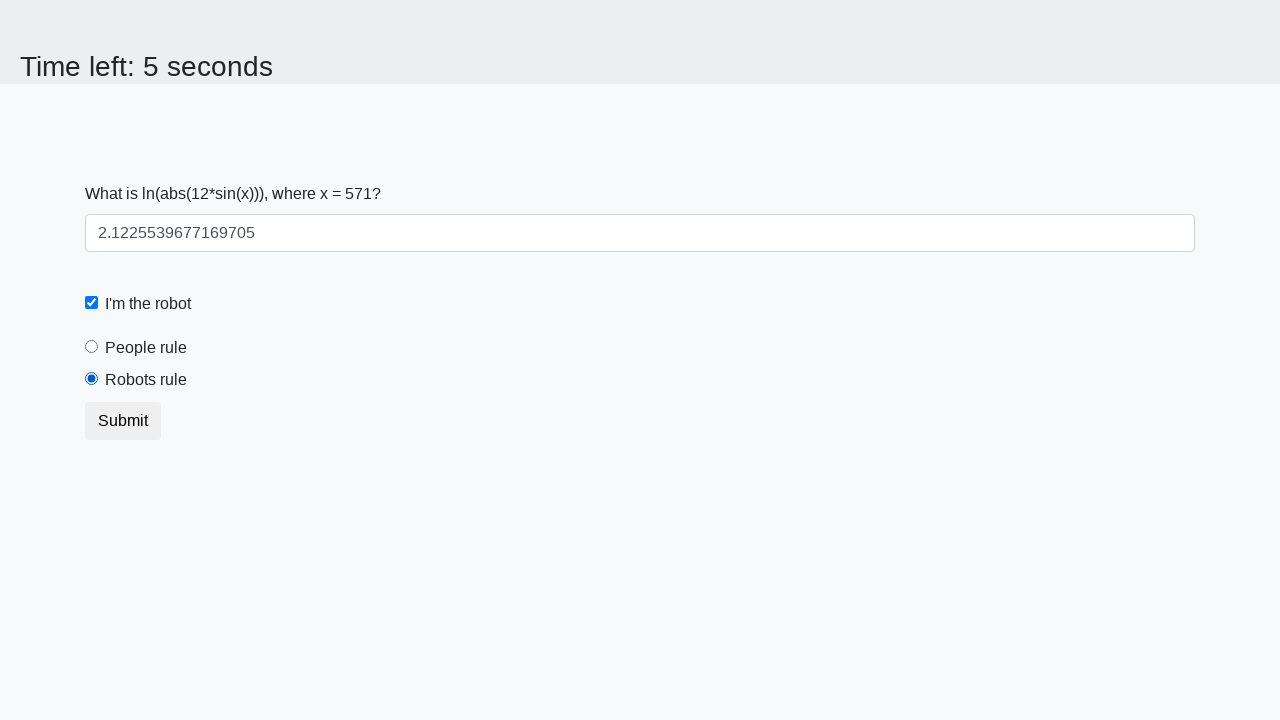

Submitted the form at (123, 421) on button[type='submit']
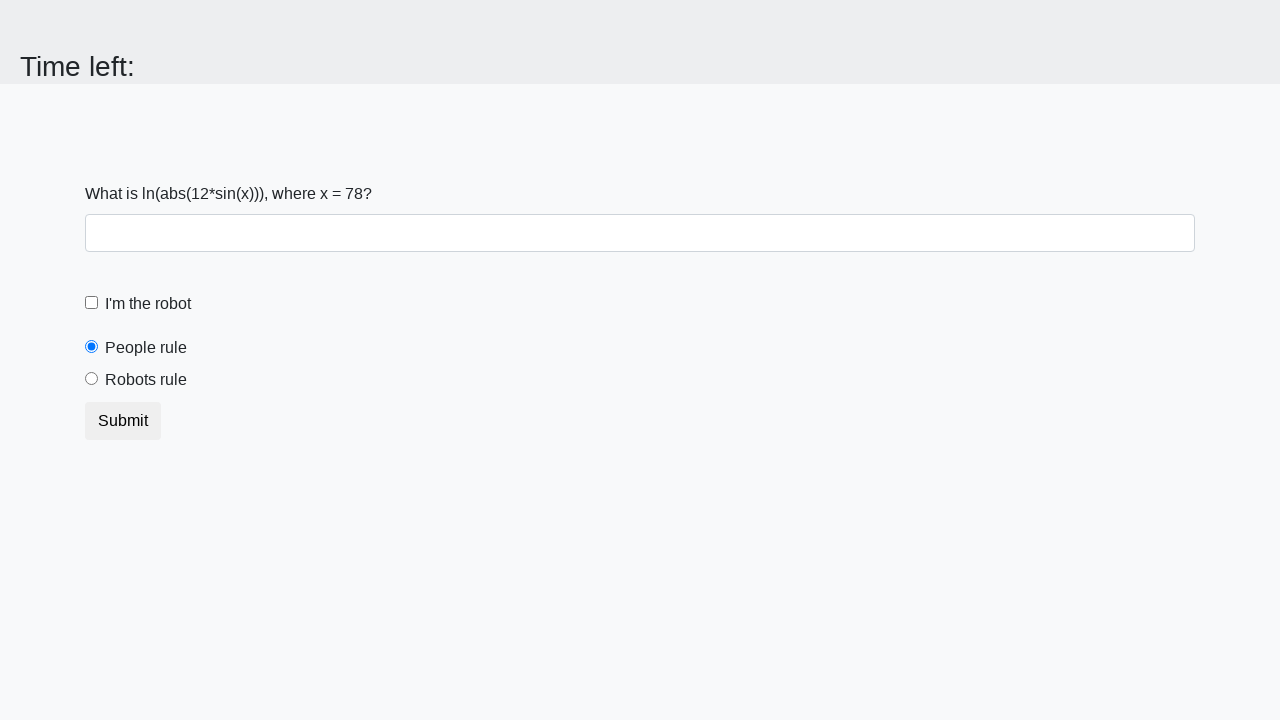

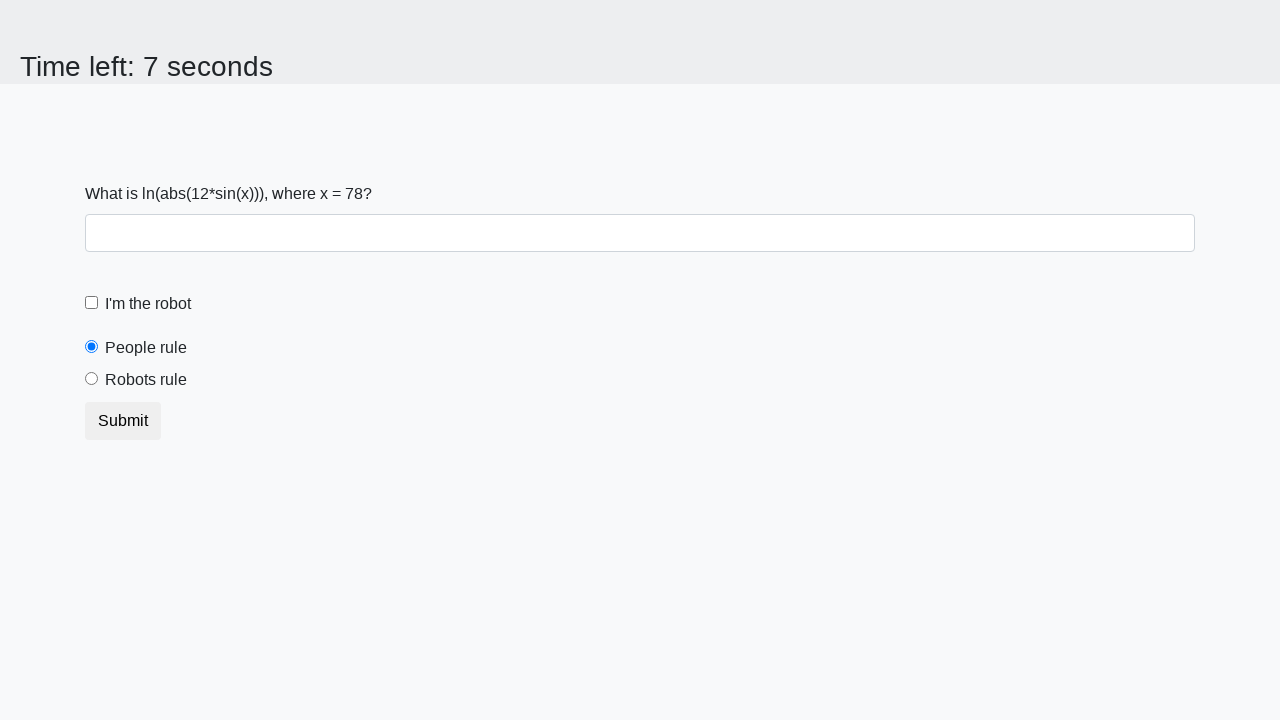